Navigates to a registration page and verifies that all links on the page are accessible by counting and iterating through them

Starting URL: https://demo.nopcommerce.com/register

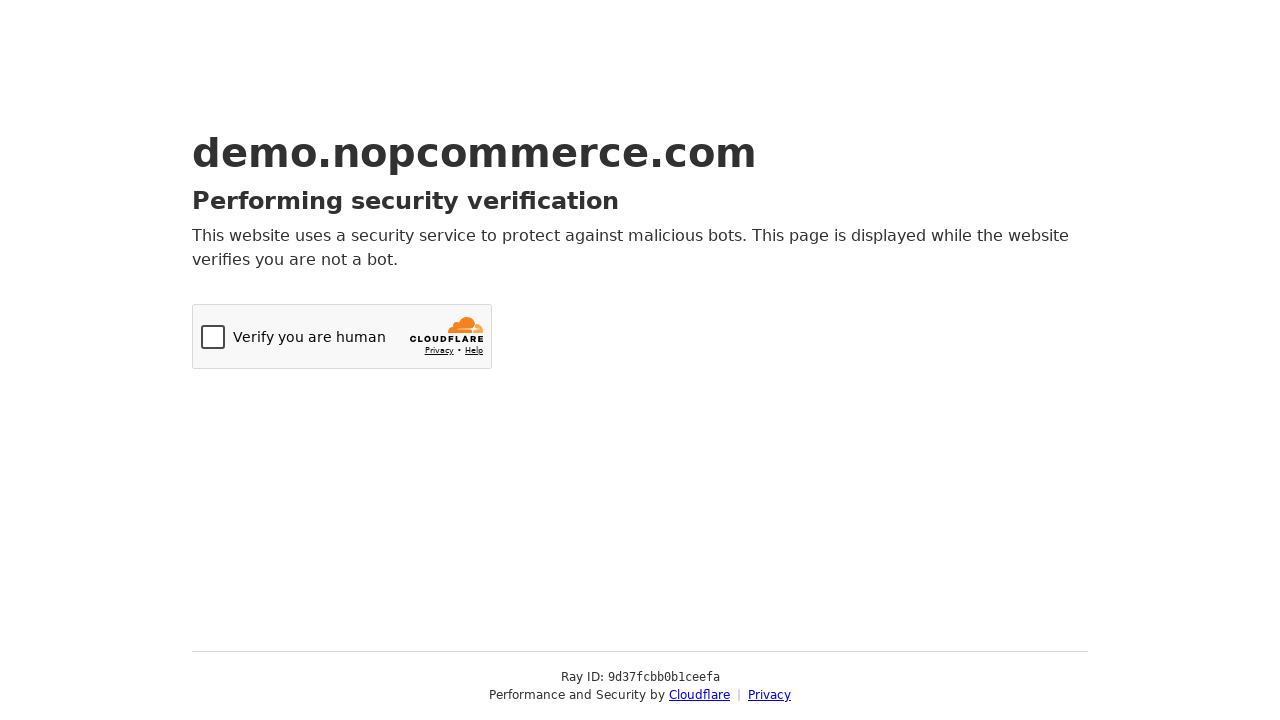

Navigated to registration page at https://demo.nopcommerce.com/register
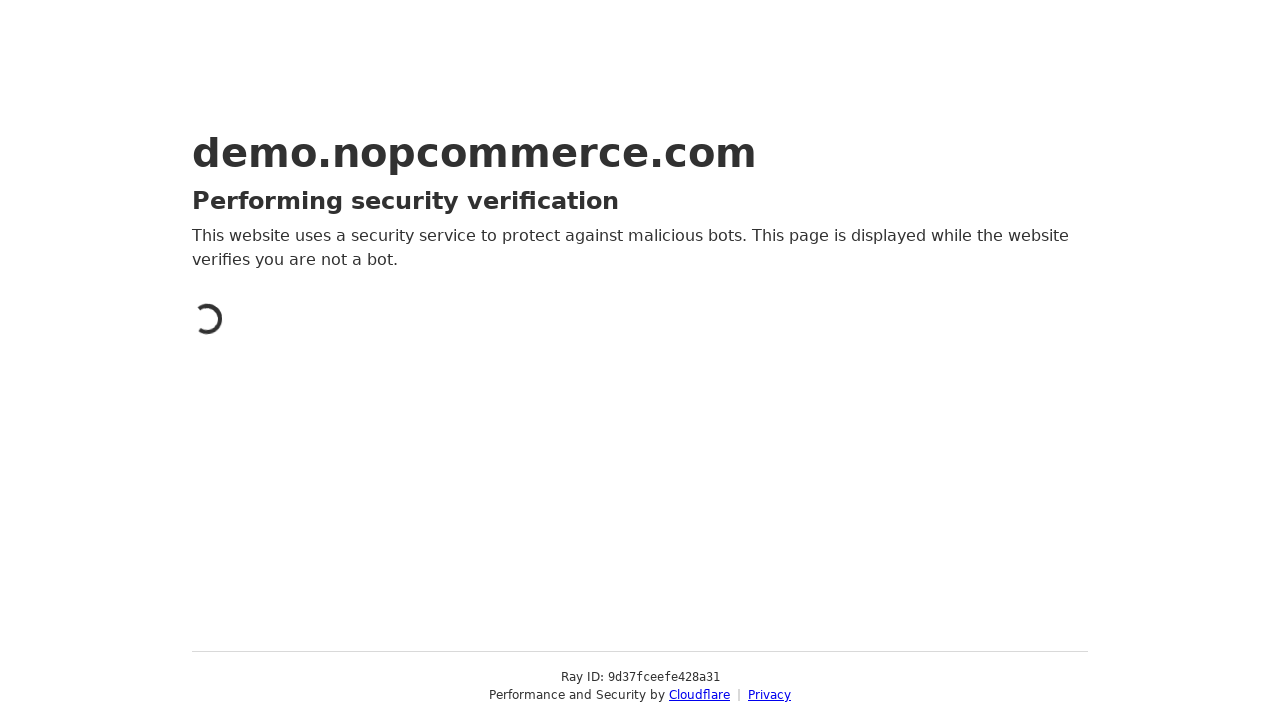

Found 2 links on the page
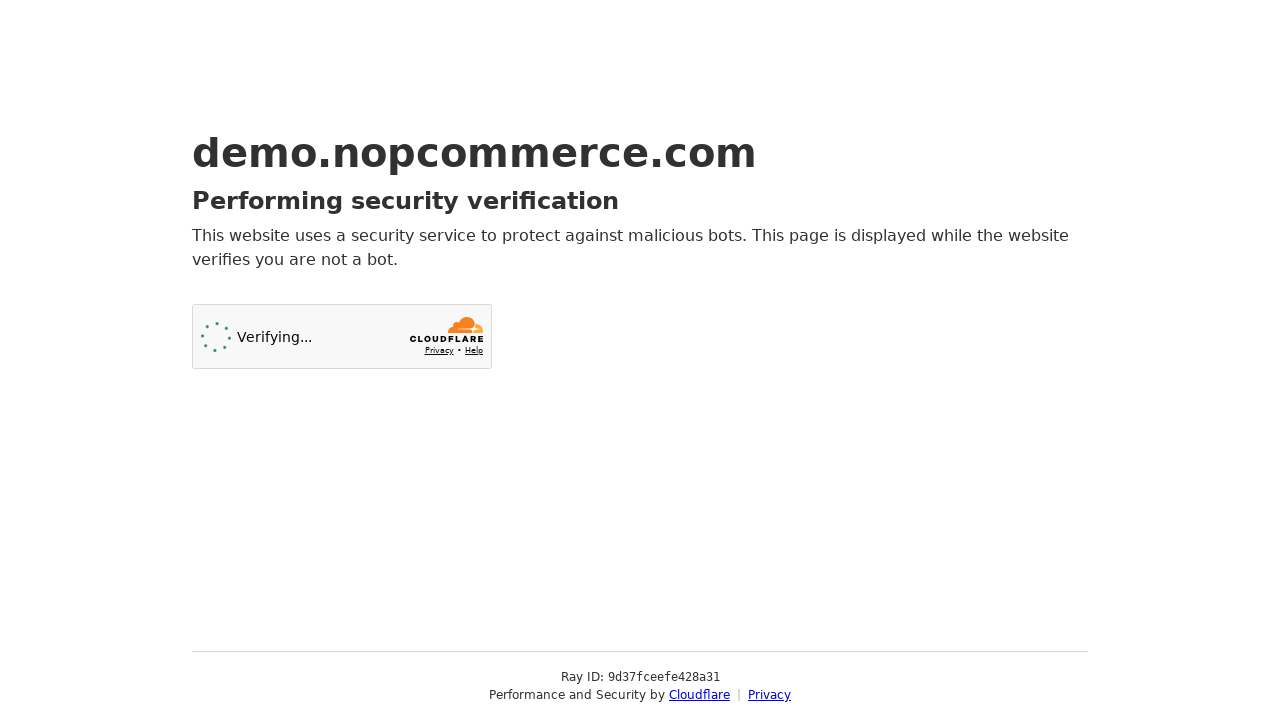

Verified that links are present on the page
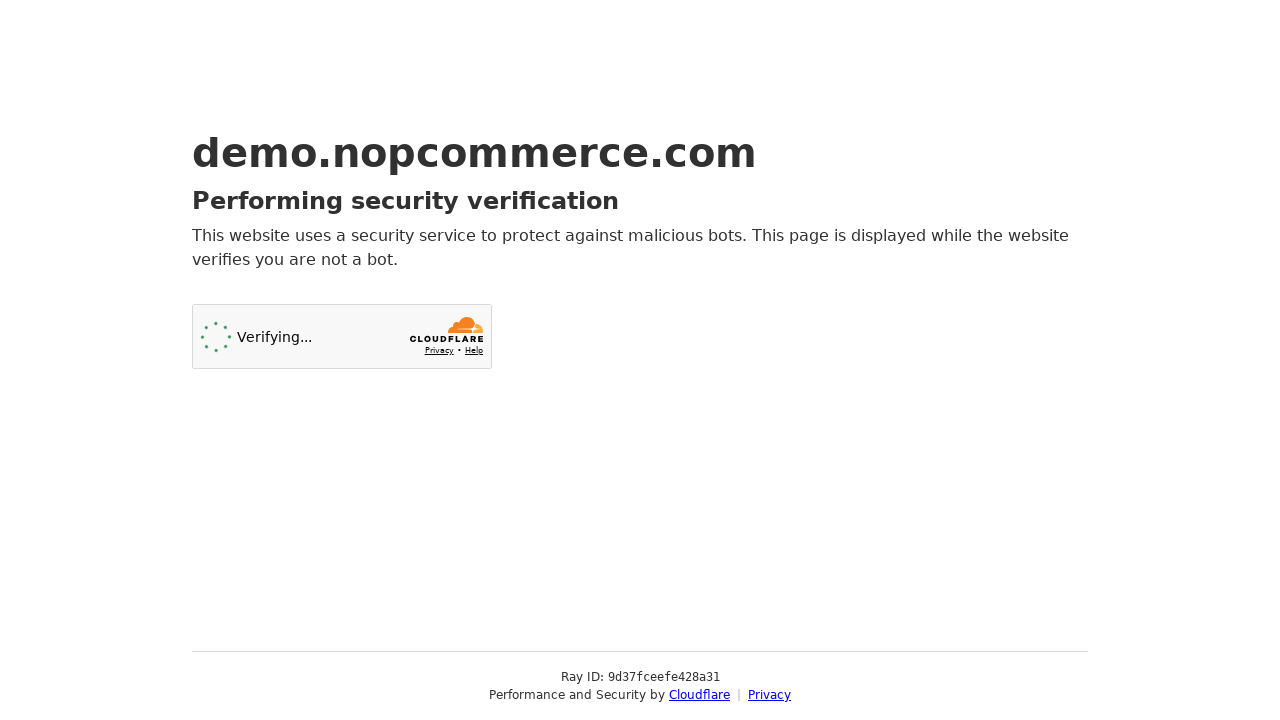

Verified link is accessible with text: 'Cloudflare'
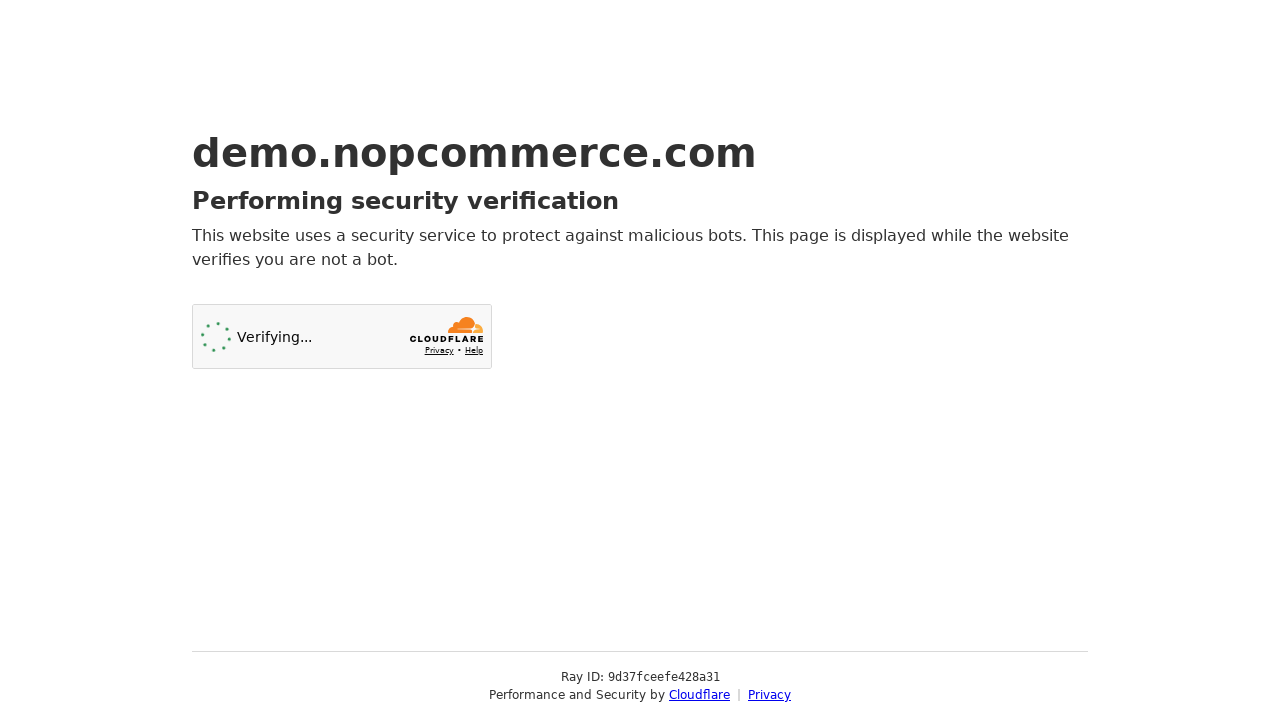

Verified link is accessible with text: 'Privacy'
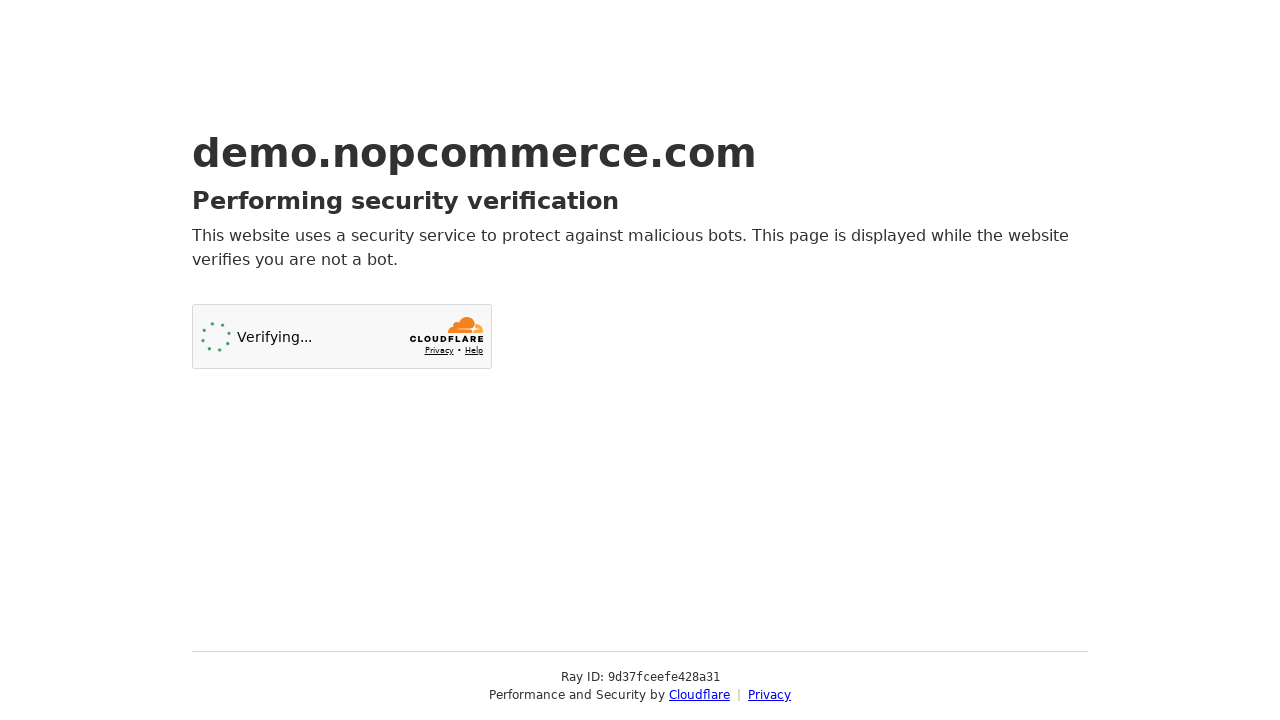

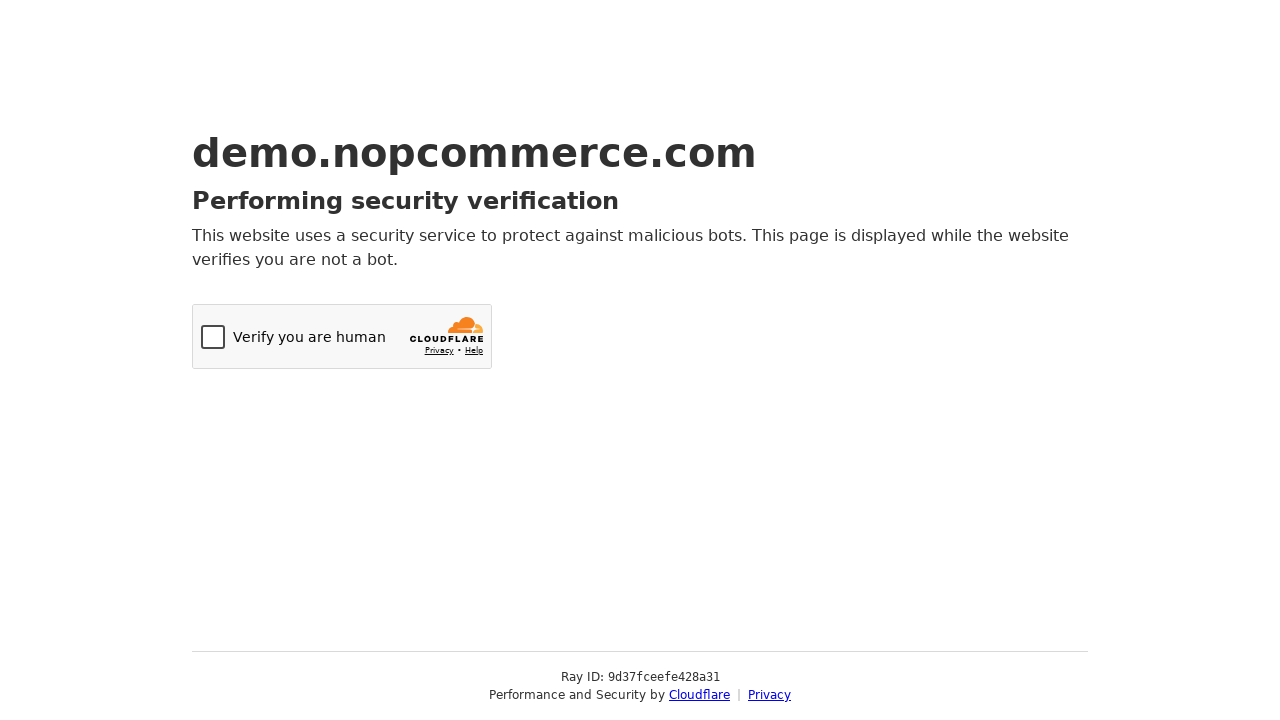